Tests window handling by clicking a link that opens a new window, switching between windows, and verifying content in both windows

Starting URL: https://the-internet.herokuapp.com/windows

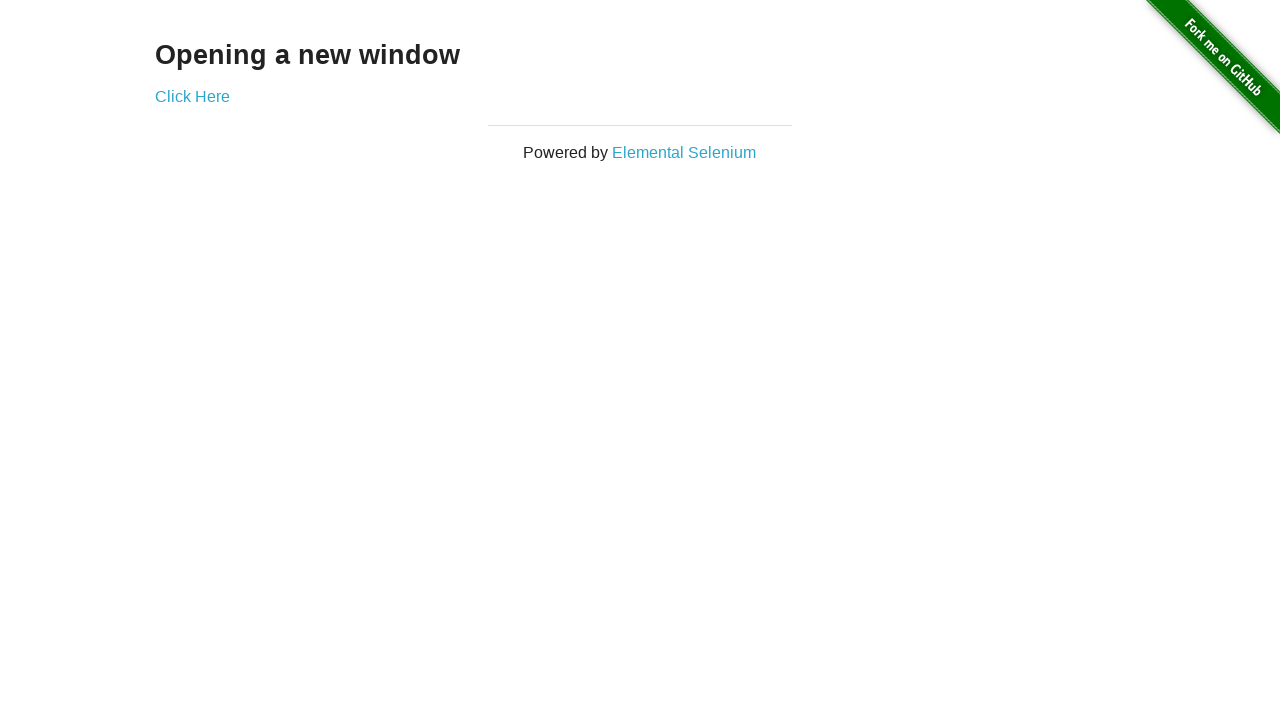

Clicked link to open a new window at (192, 96) on xpath=//*[@id='content']/div/a
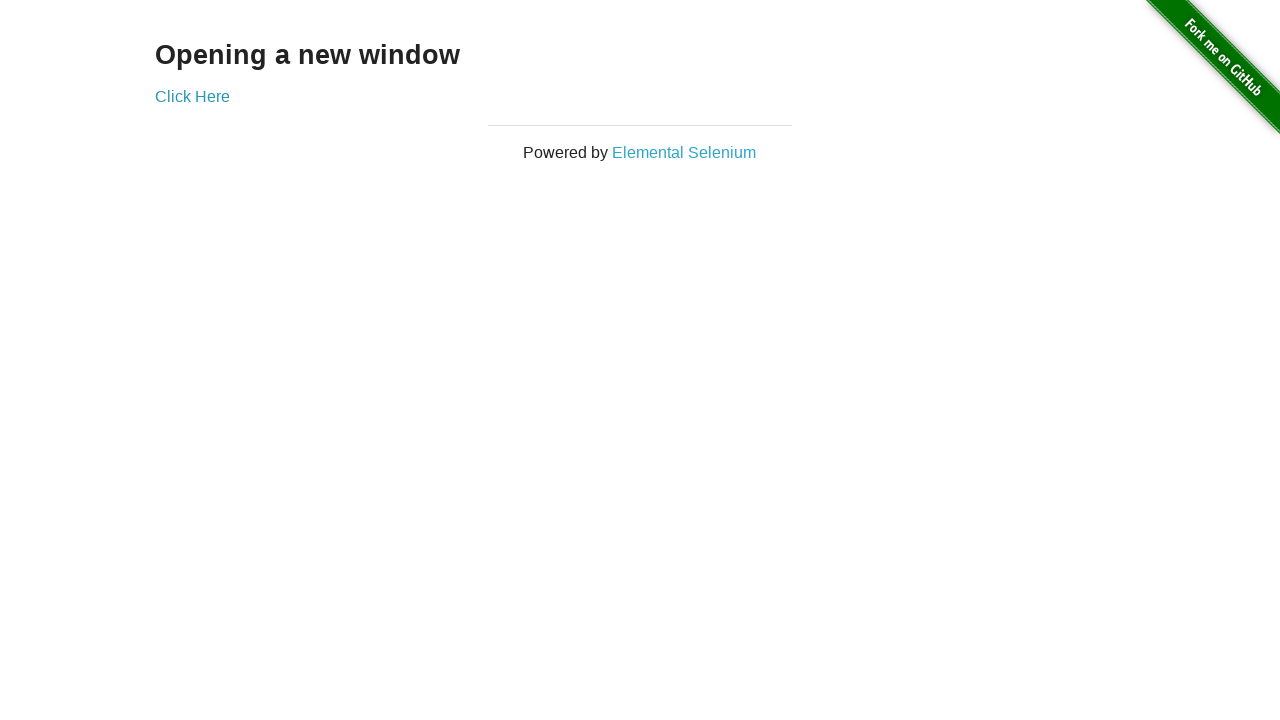

New window opened and captured
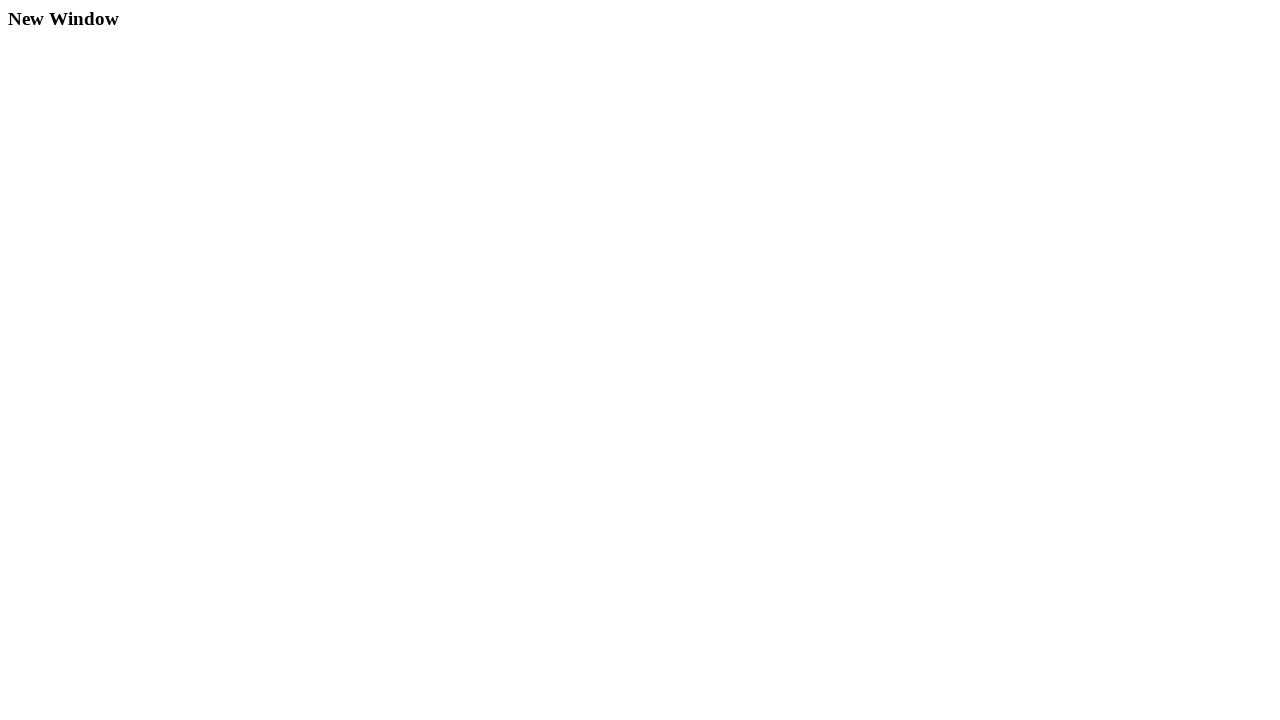

Retrieved new window title: 'New Window'
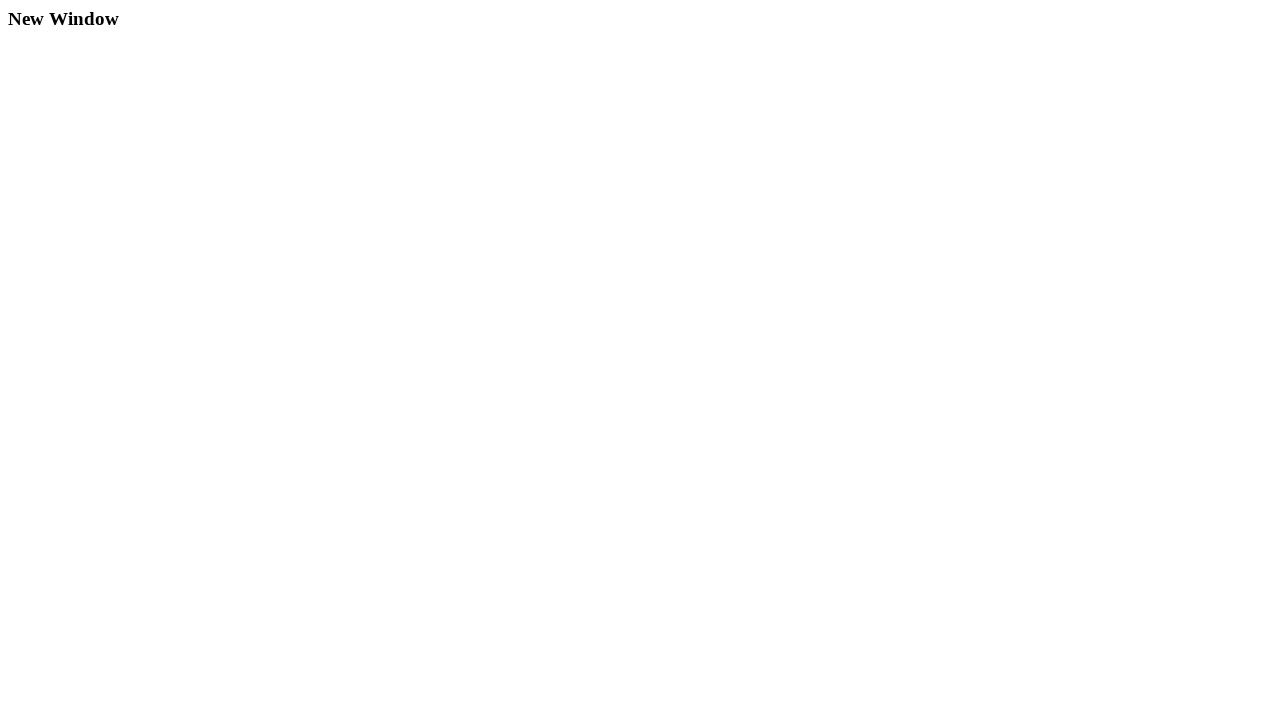

Retrieved original window title: 'The Internet'
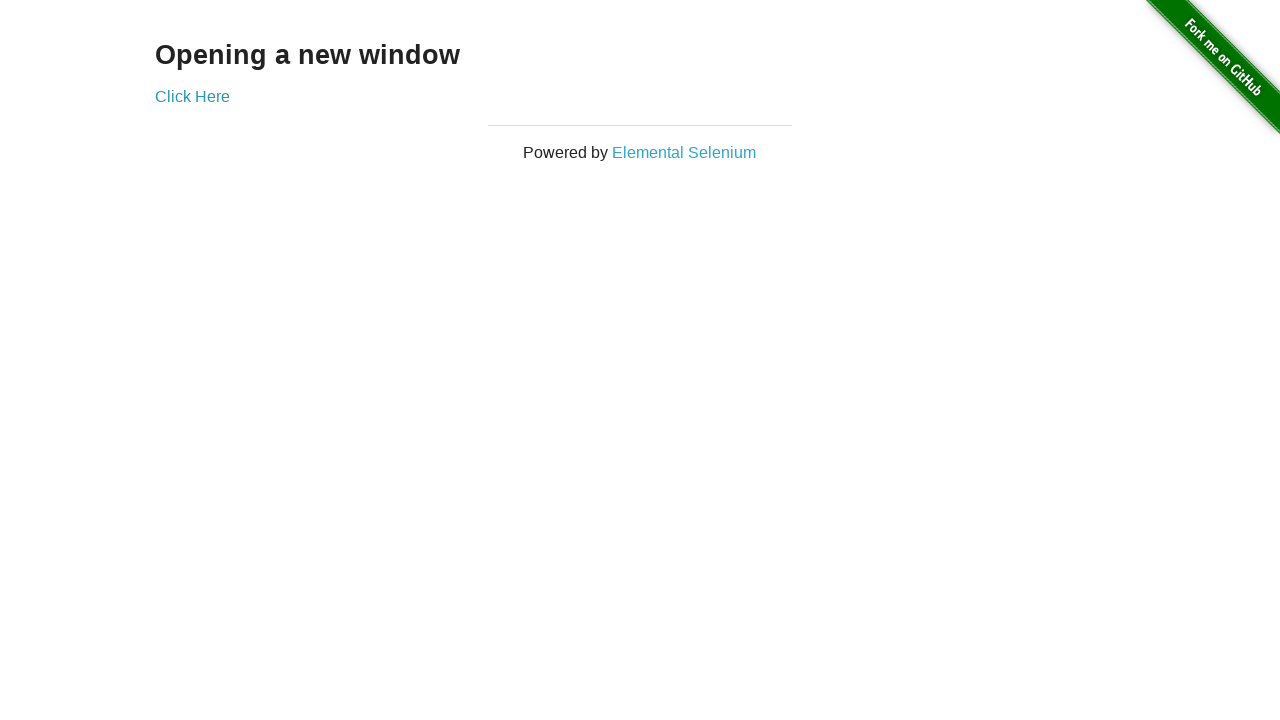

Retrieved heading text from original window: 'Opening a new window'
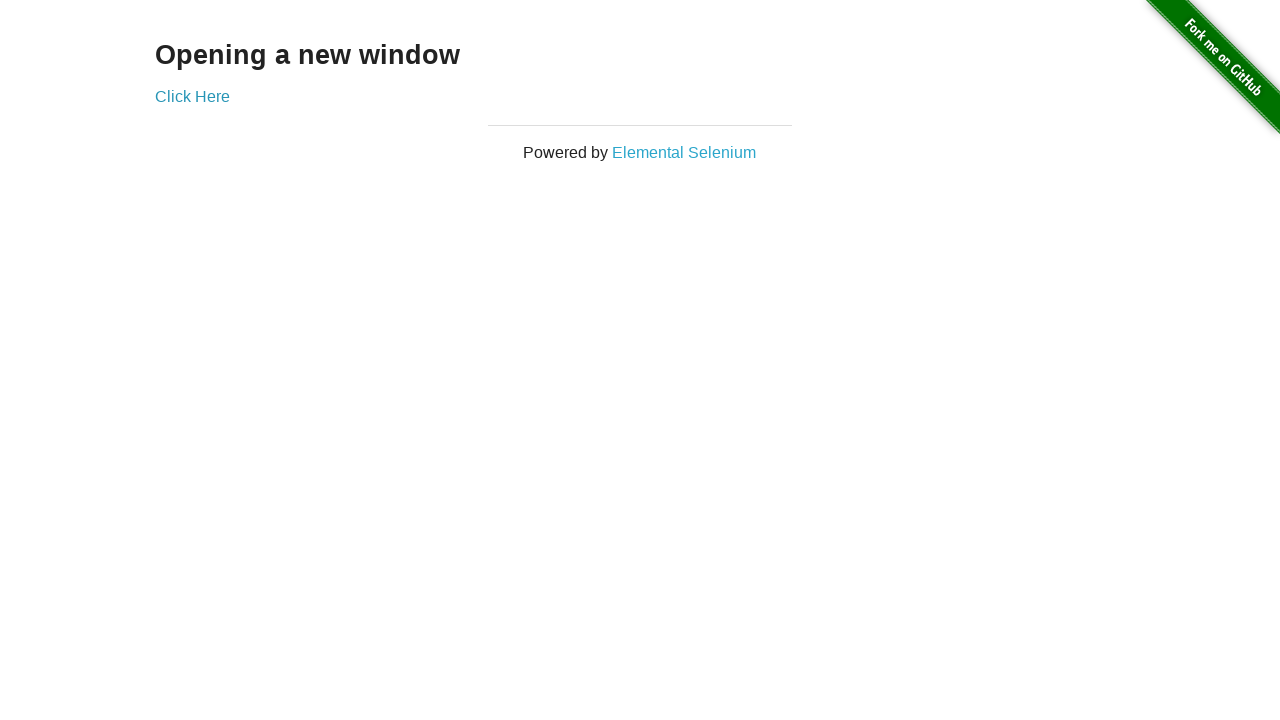

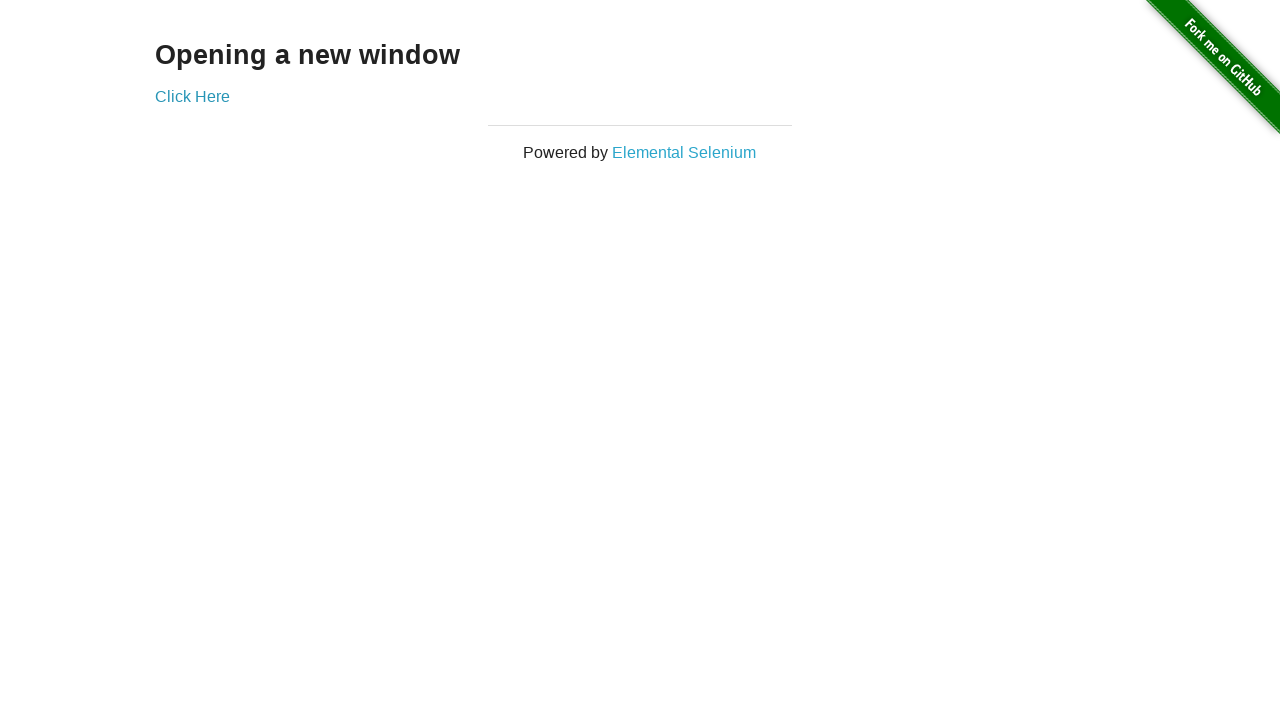